Tests that the Nome field accepts a standard string value

Starting URL: https://tc-1-final-parte1.vercel.app/

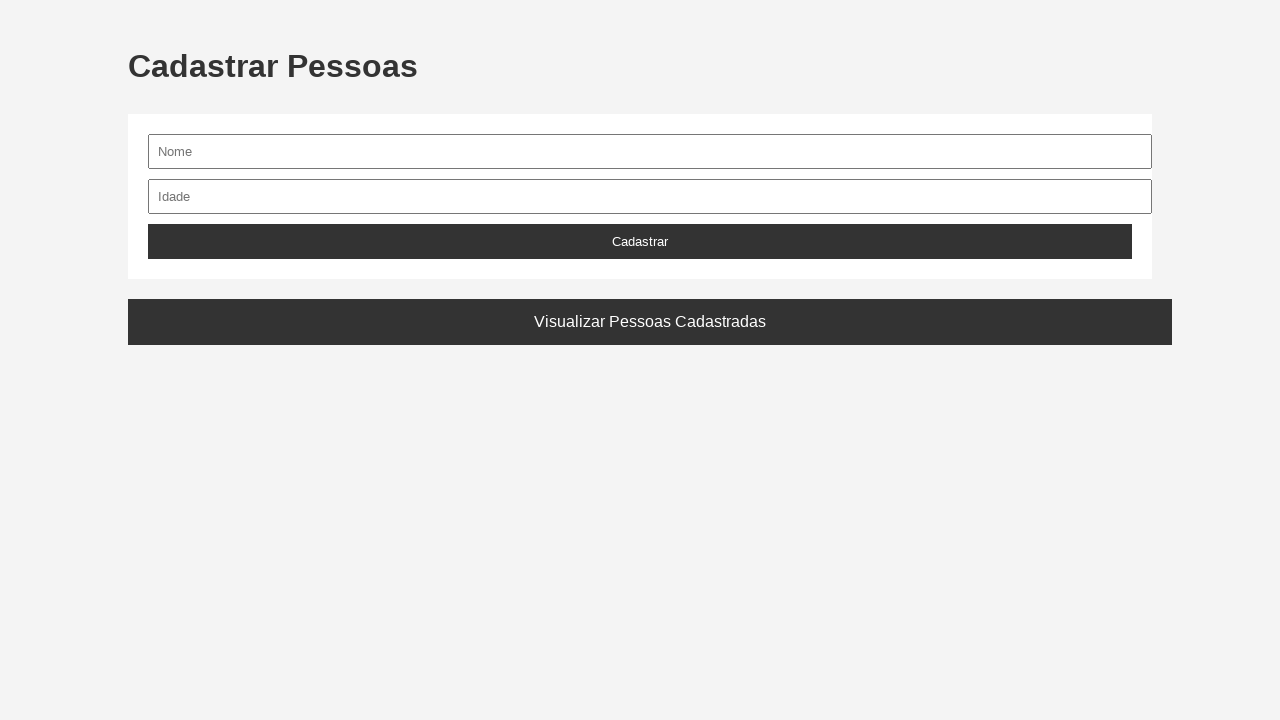

Waited for Nome input field to become visible
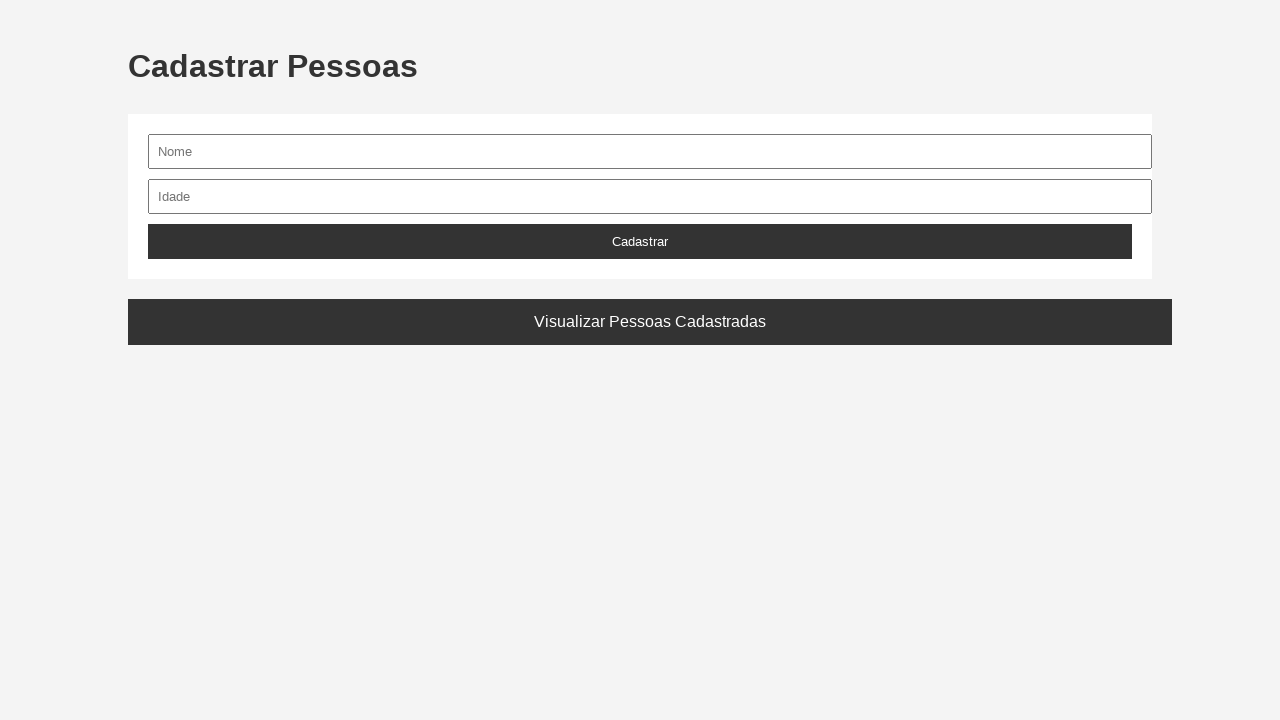

Filled Nome field with standard value 'Tiago' on input[name='nome'], input#nome
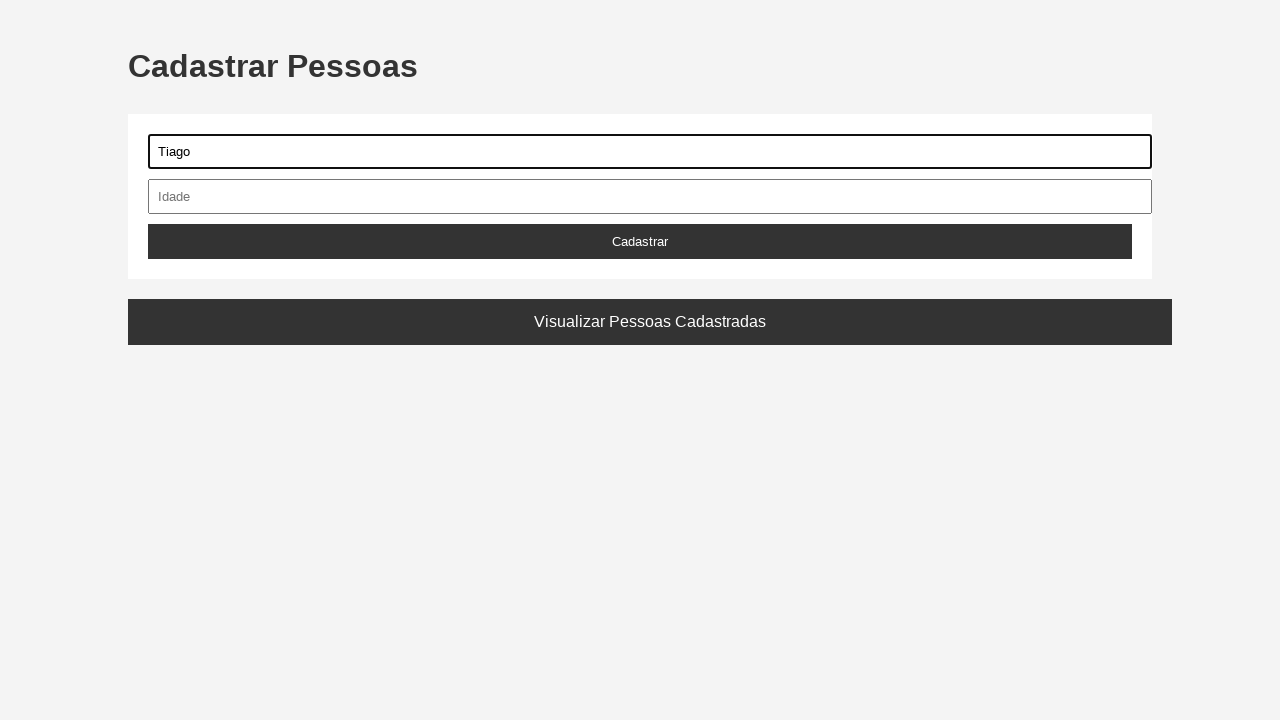

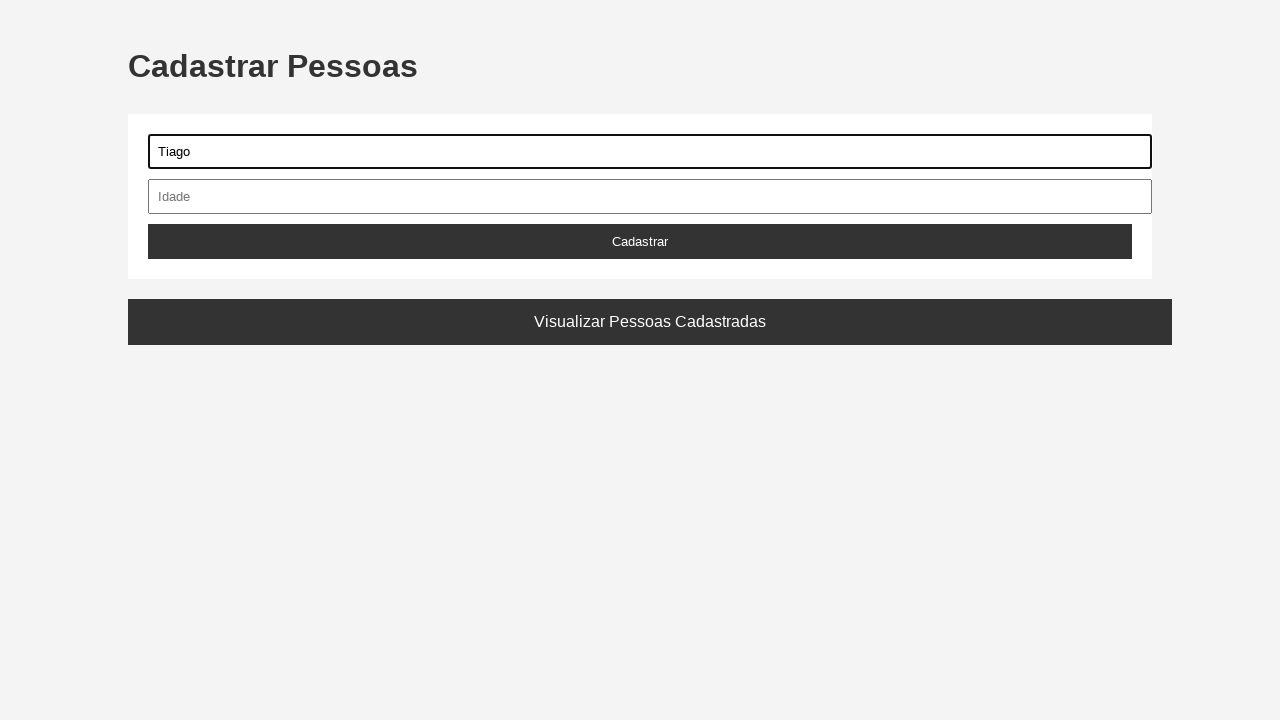